Tests that the text input field is cleared after adding a todo item

Starting URL: https://demo.playwright.dev/todomvc

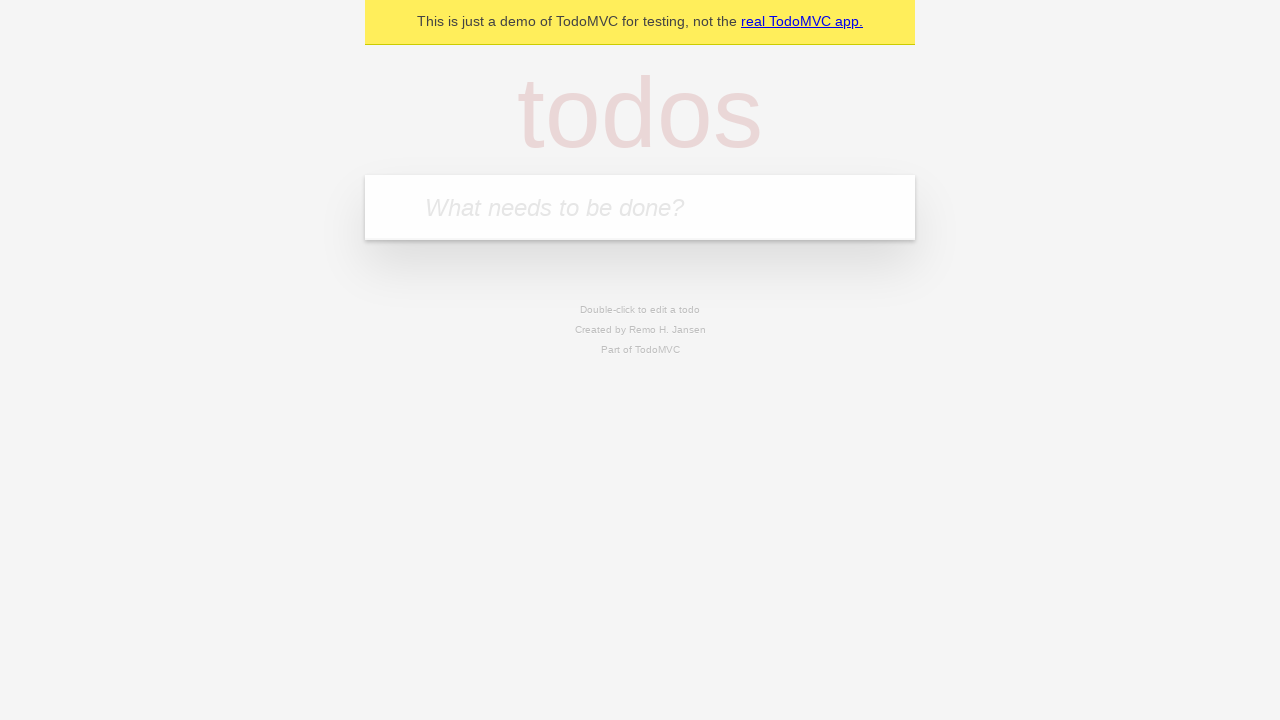

Filled new-todo input field with 'buy some cheese' on .new-todo
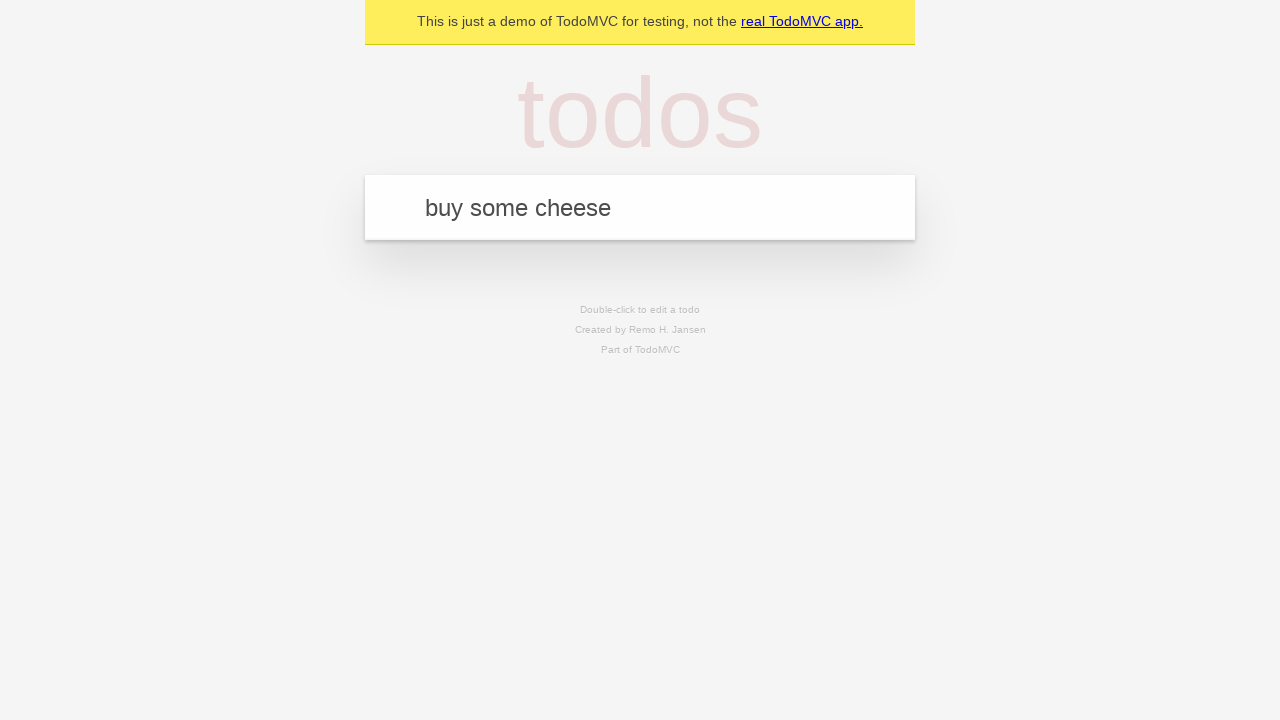

Pressed Enter to add todo item on .new-todo
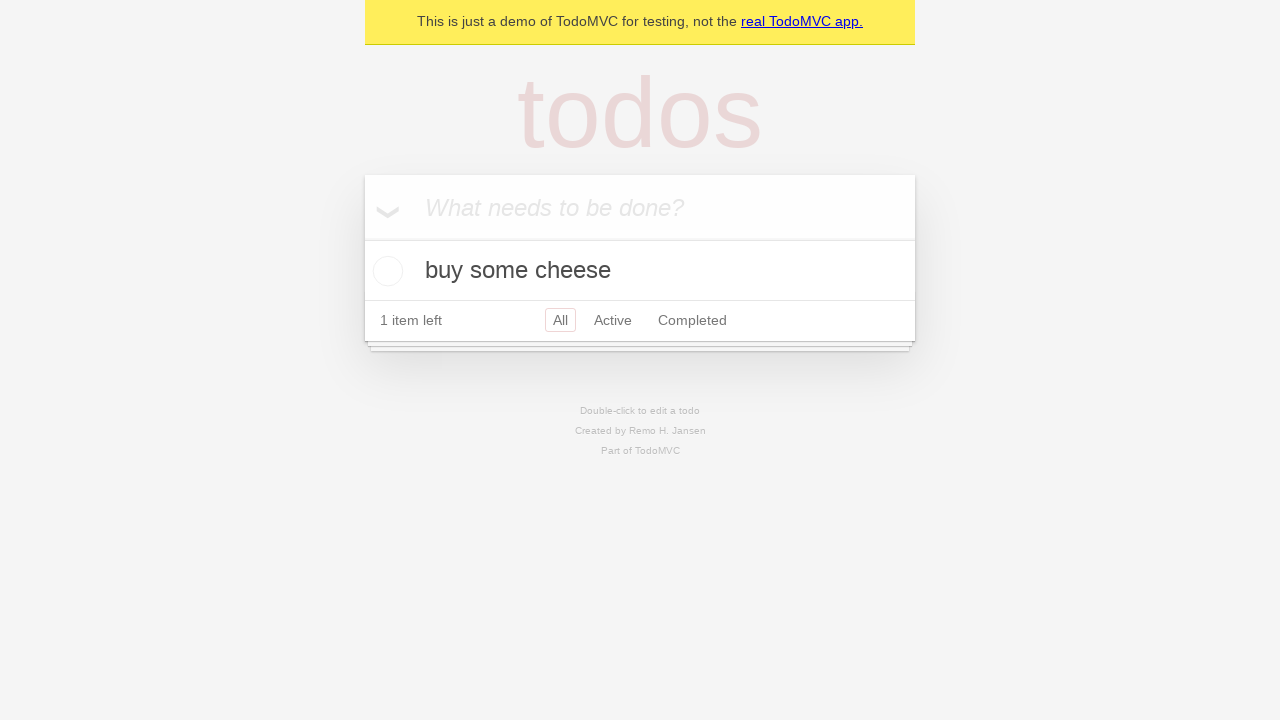

Todo item was added and displayed
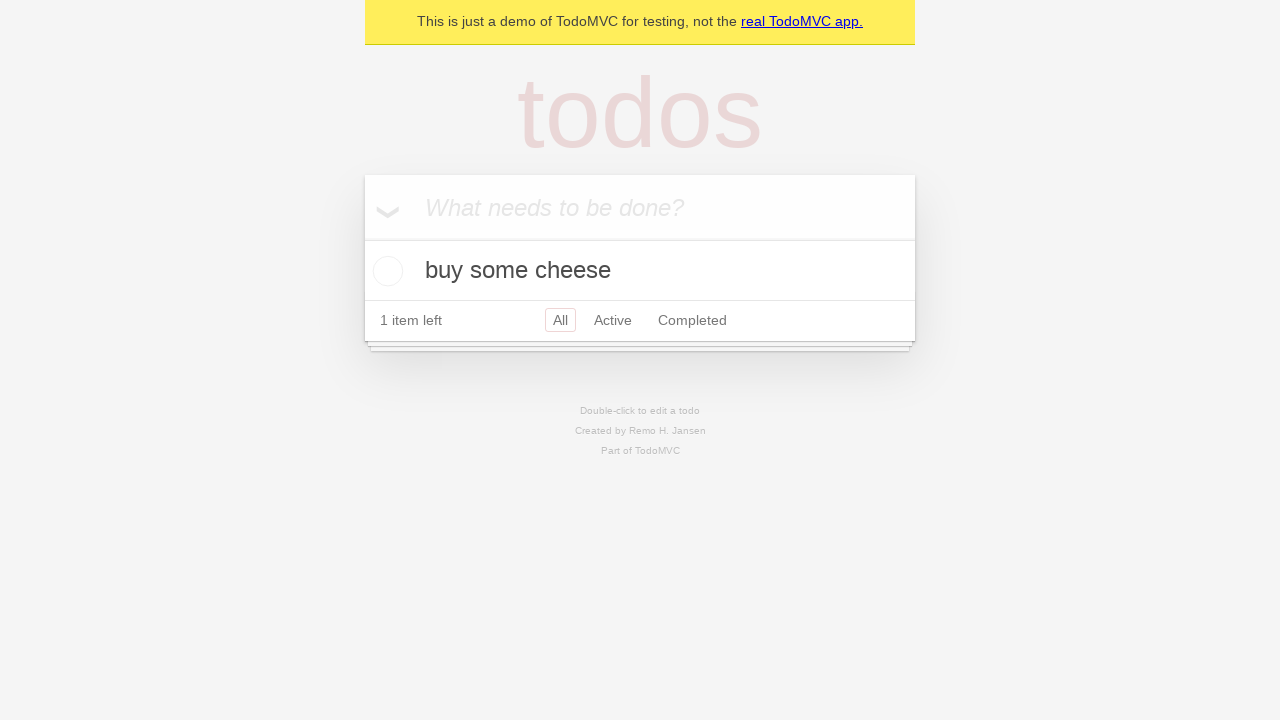

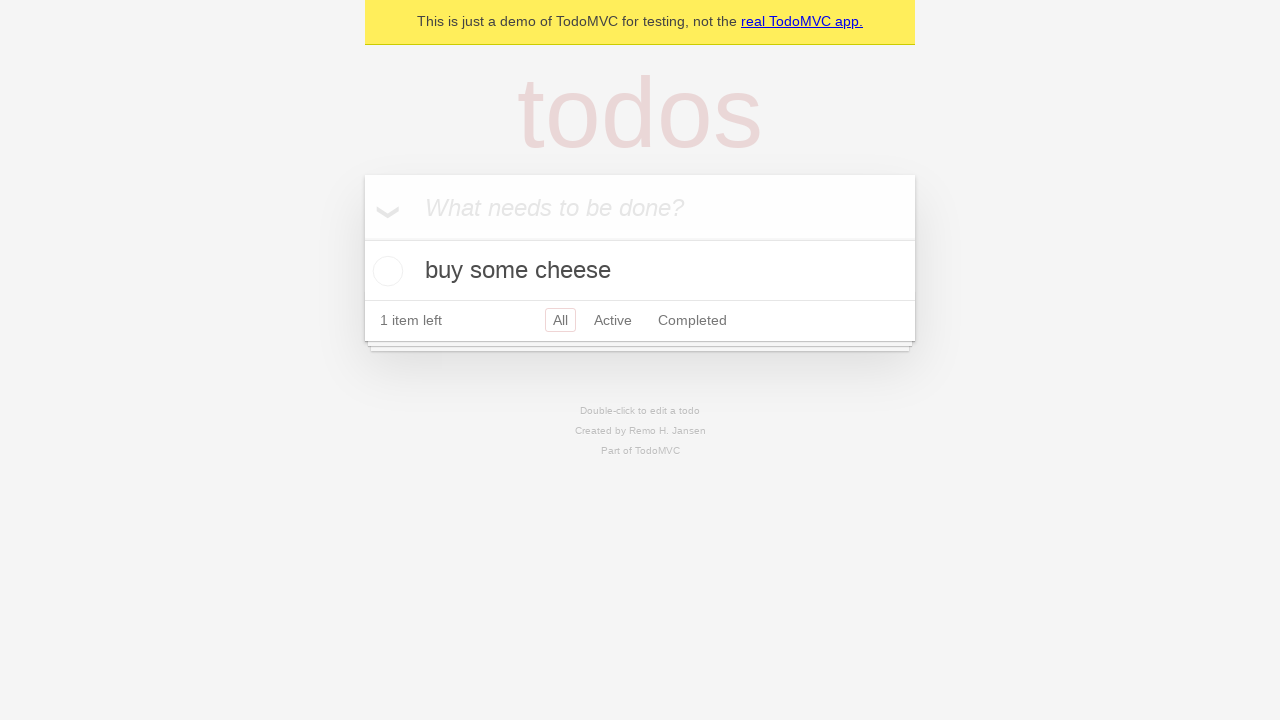